Tests JavaScript prompt alert functionality by clicking a button that triggers a prompt, entering text into the prompt, and accepting it.

Starting URL: https://demoqa.com/alerts

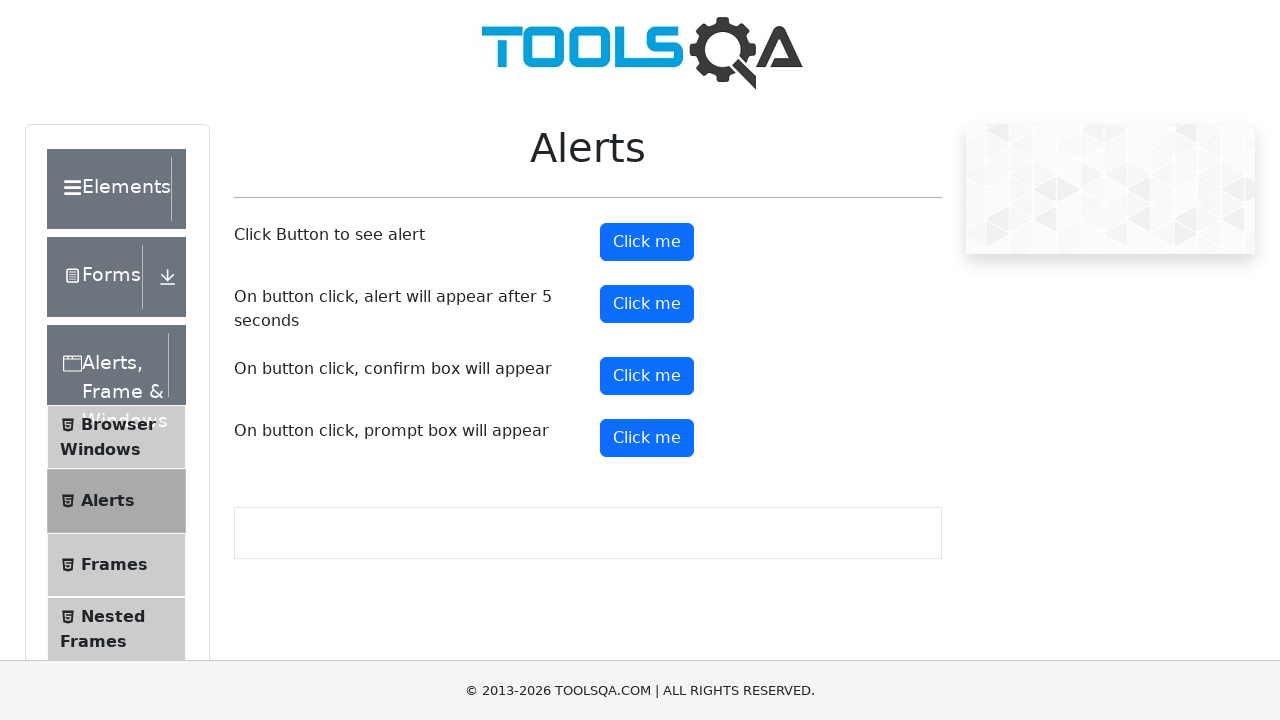

Clicked the prompt button to trigger the alert at (647, 438) on xpath=//button[@id='promtButton']
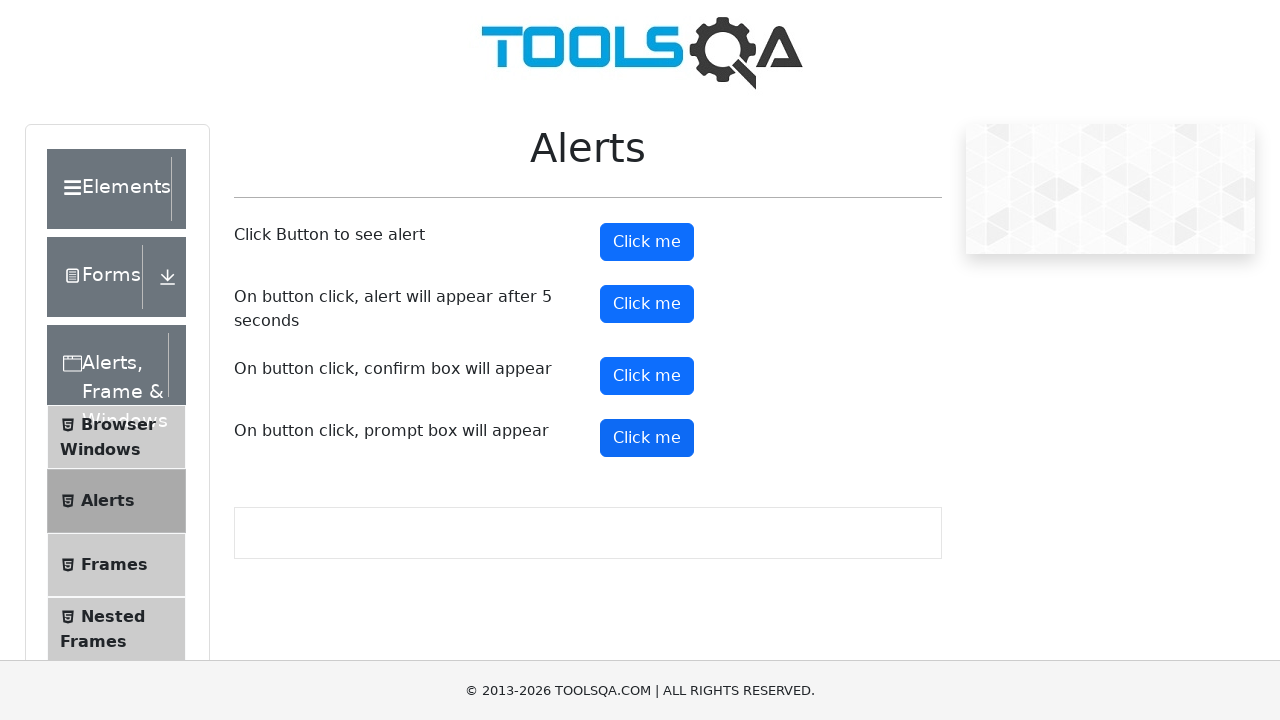

Set up dialog handler to accept prompt with text 'piouy'
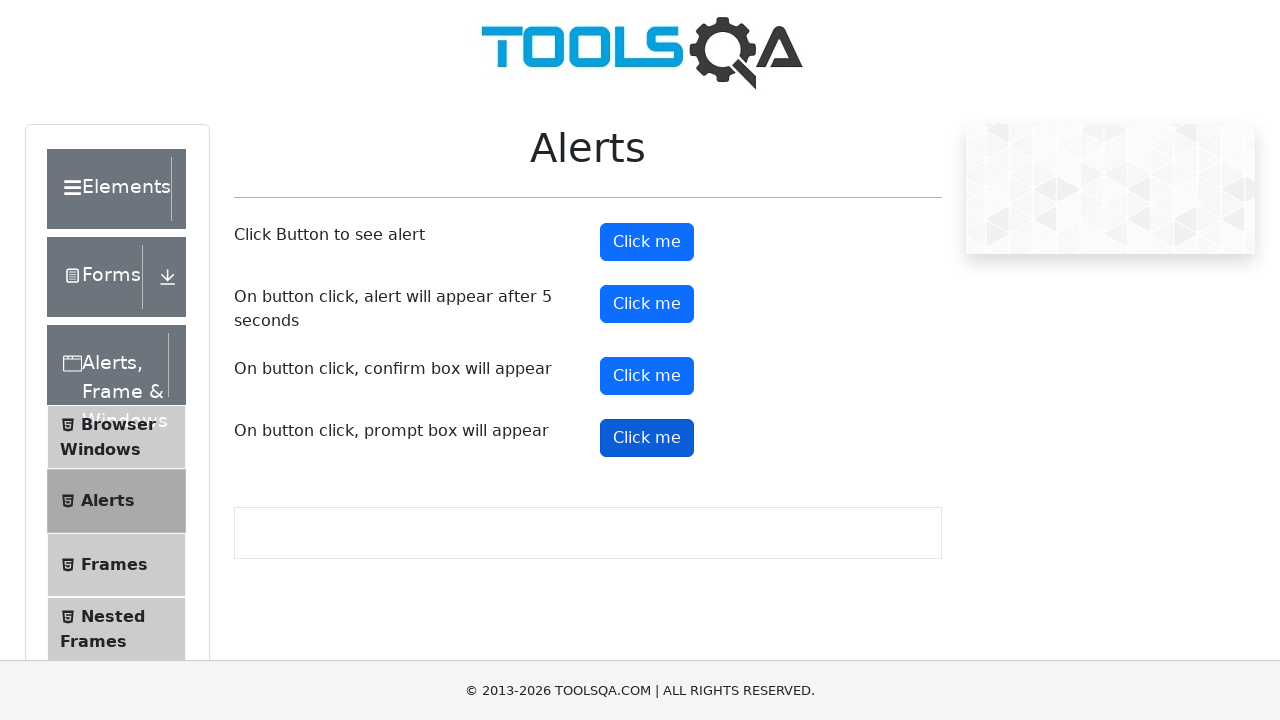

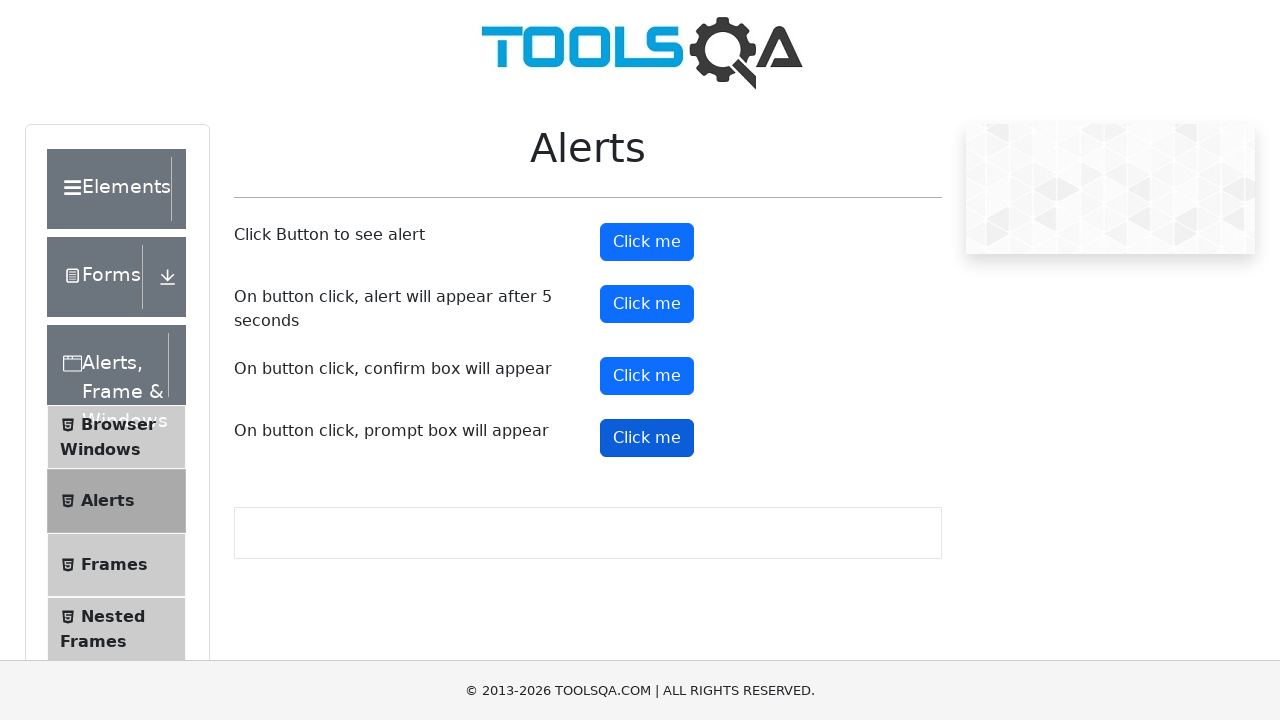